Tests that new todo items are appended to the bottom of the list by adding three items and verifying the count

Starting URL: https://demo.playwright.dev/todomvc

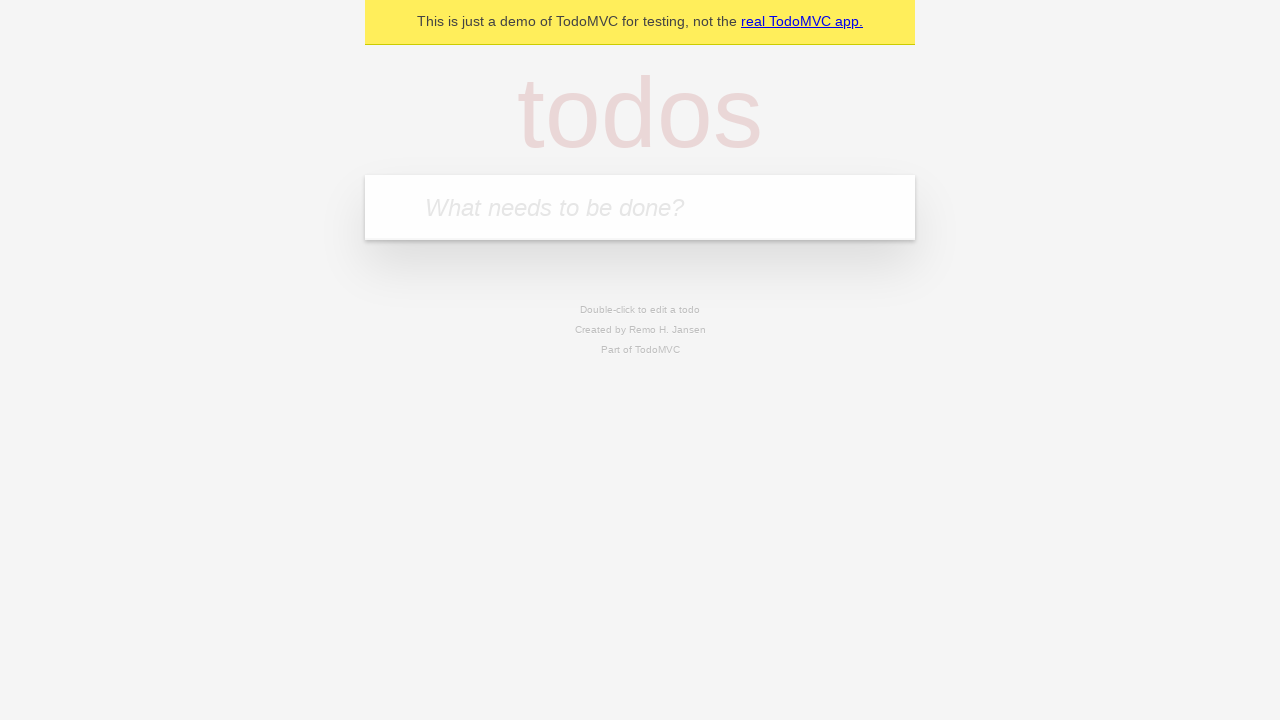

Filled todo input with 'buy some cheese' on internal:attr=[placeholder="What needs to be done?"i]
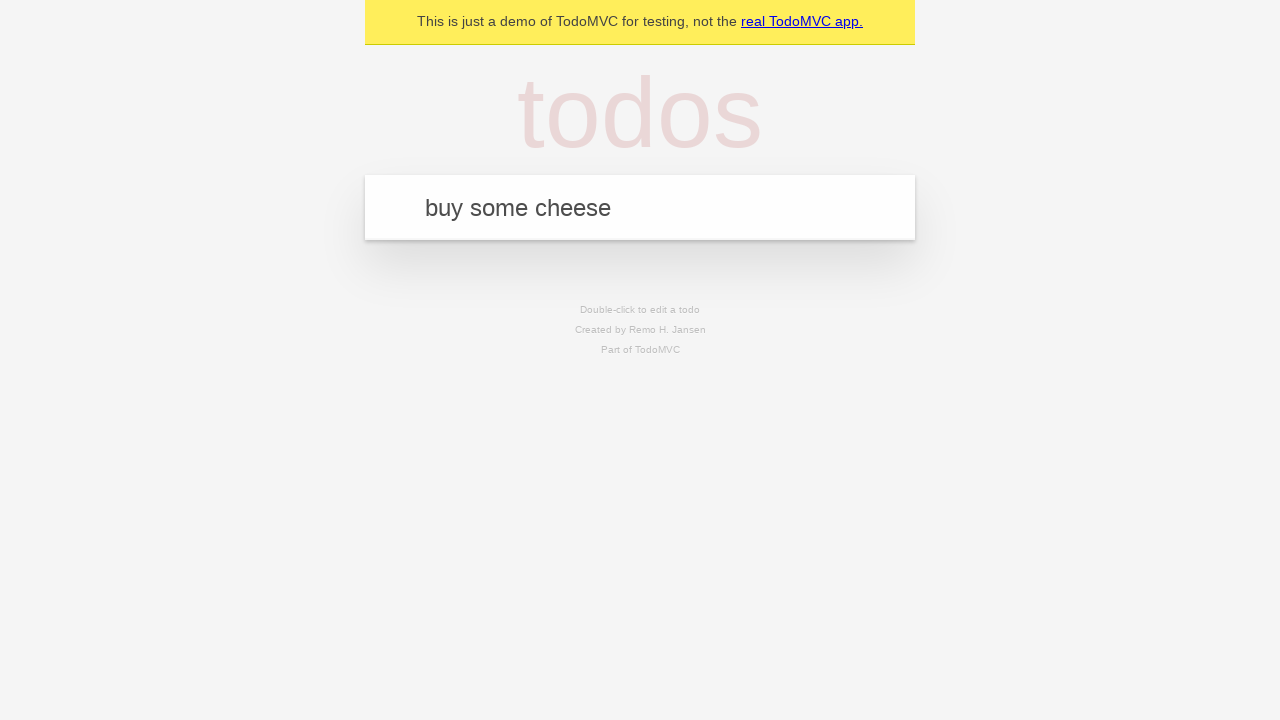

Pressed Enter to add first todo item on internal:attr=[placeholder="What needs to be done?"i]
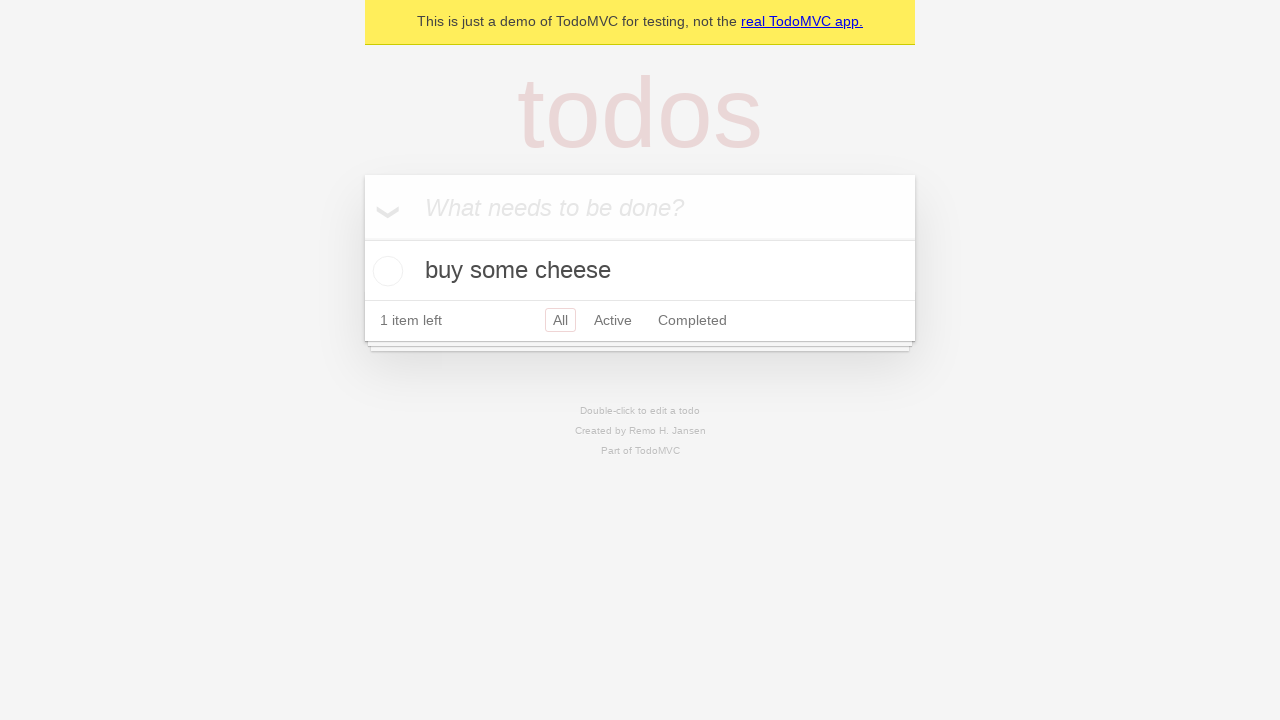

Filled todo input with 'feed the cat' on internal:attr=[placeholder="What needs to be done?"i]
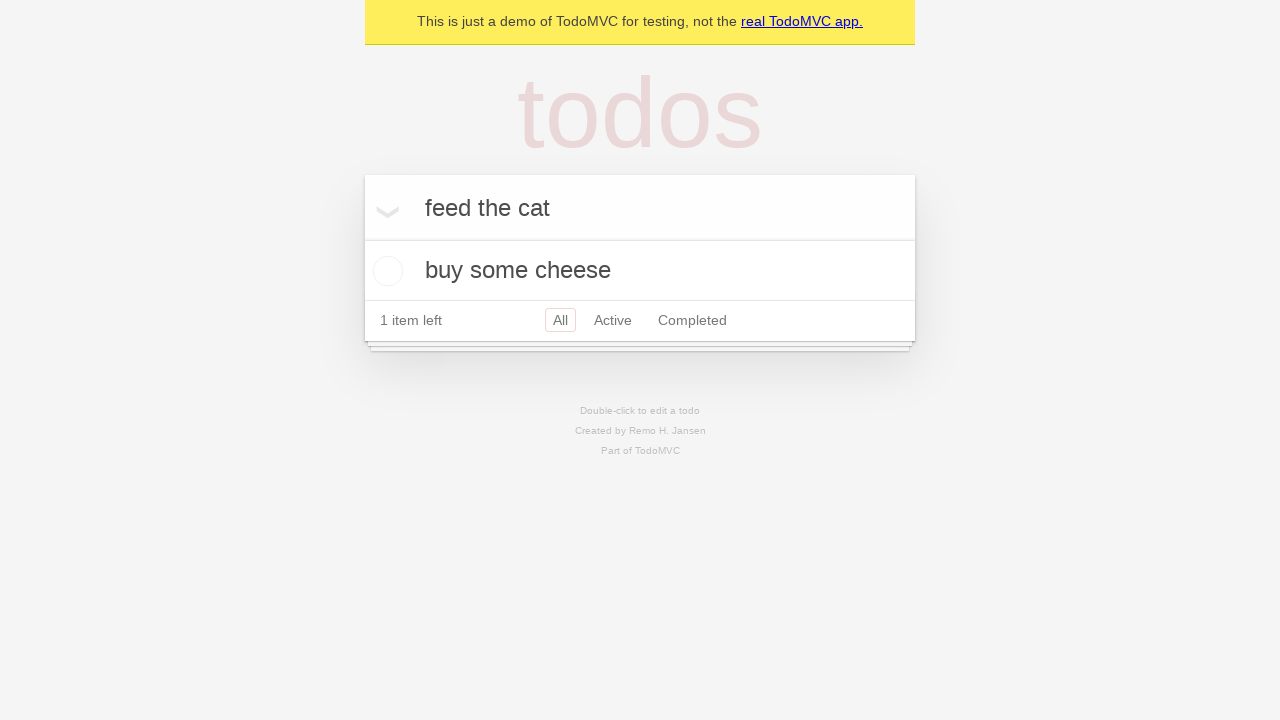

Pressed Enter to add second todo item on internal:attr=[placeholder="What needs to be done?"i]
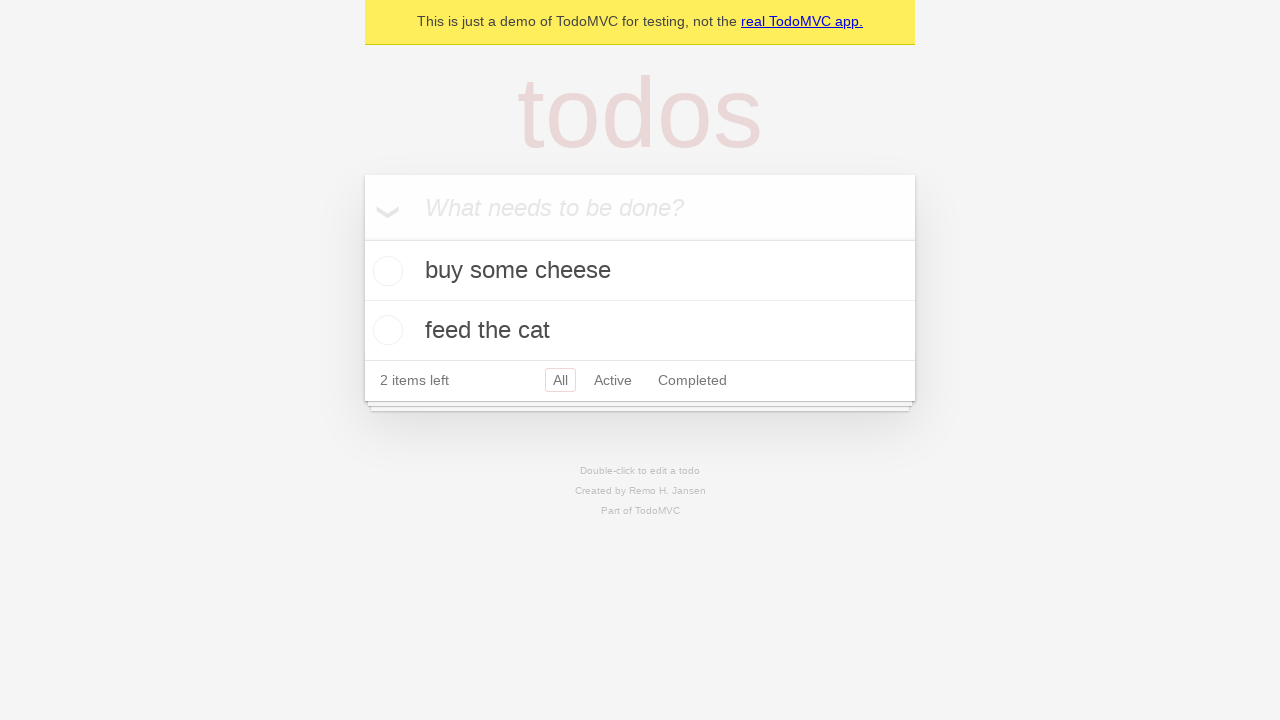

Filled todo input with 'book a doctors appointment' on internal:attr=[placeholder="What needs to be done?"i]
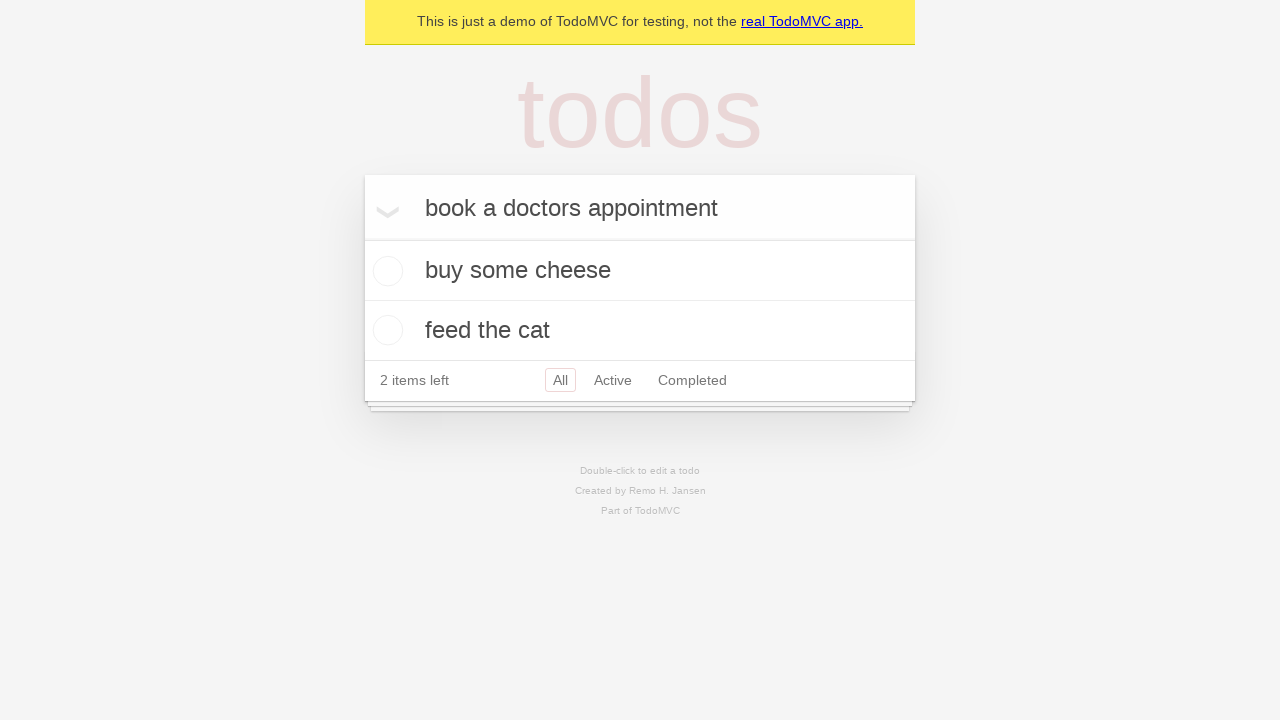

Pressed Enter to add third todo item on internal:attr=[placeholder="What needs to be done?"i]
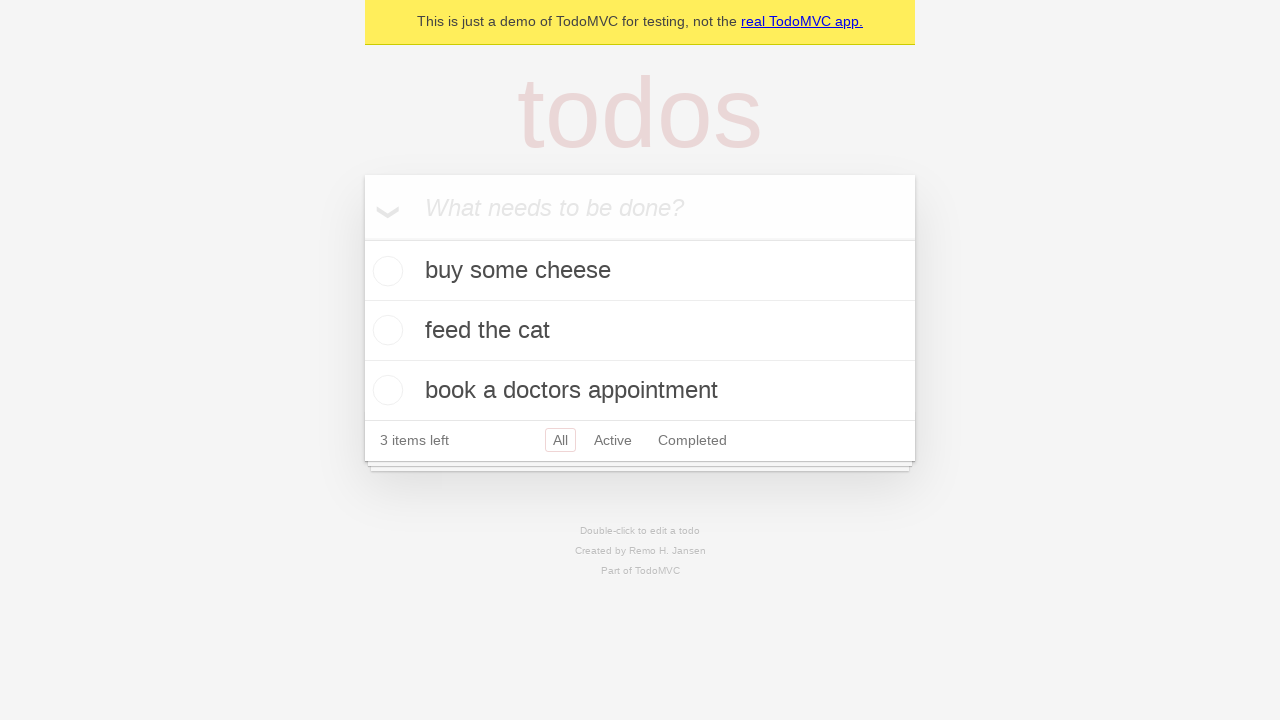

Waited for '3 items left' text to appear
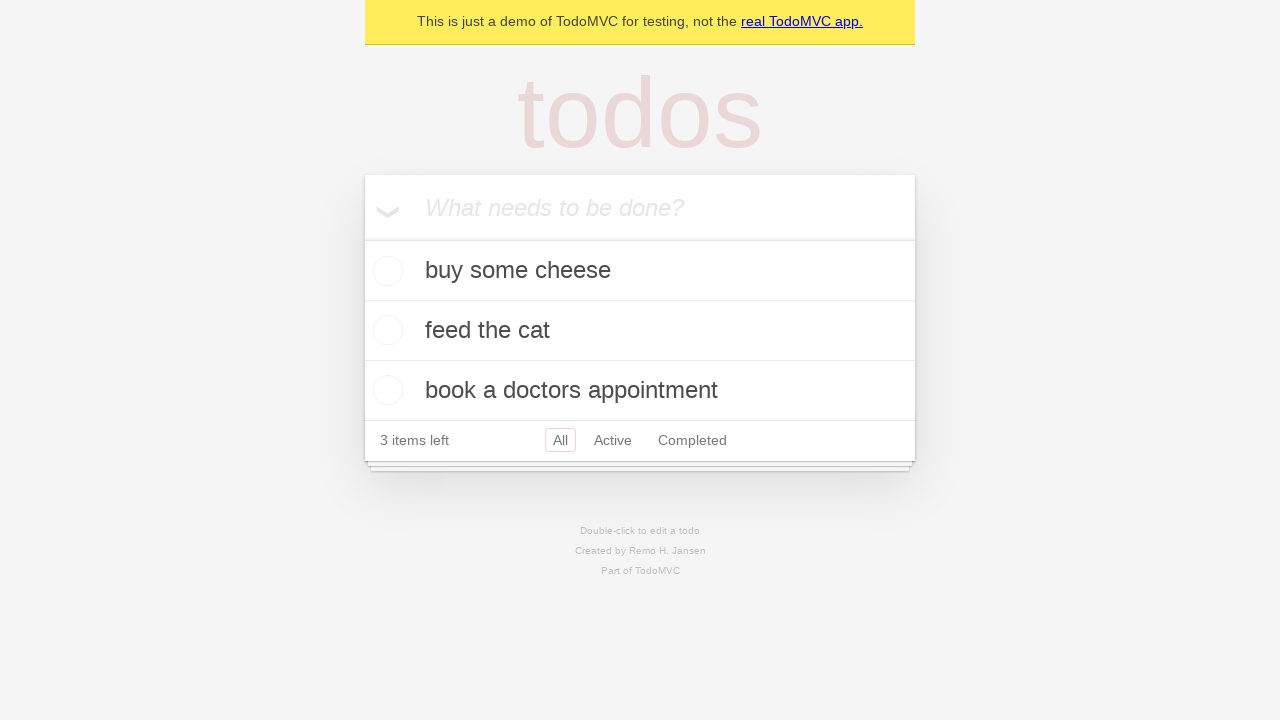

Verified that localStorage contains exactly 3 todo items
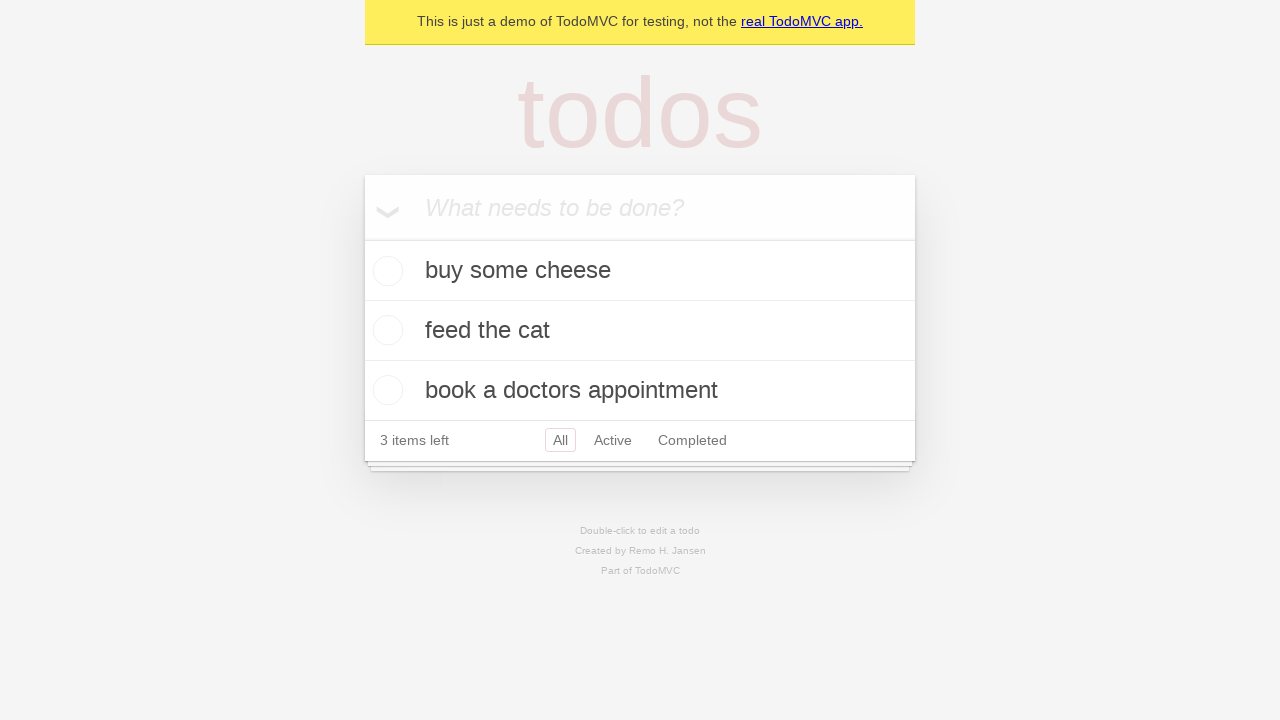

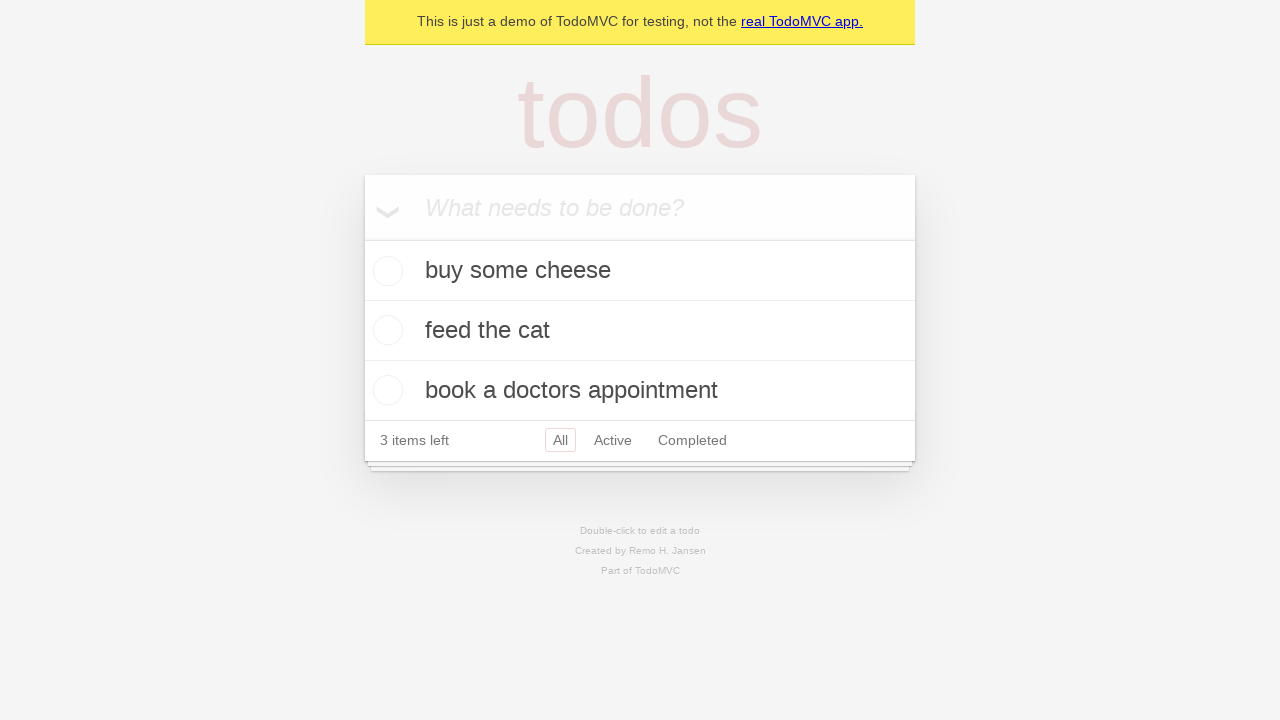